Tests explicit wait functionality by waiting for a price to change to $100, then performing a mathematical calculation based on a displayed value, submitting the answer, and handling the resulting alert.

Starting URL: http://suninjuly.github.io/explicit_wait2.html

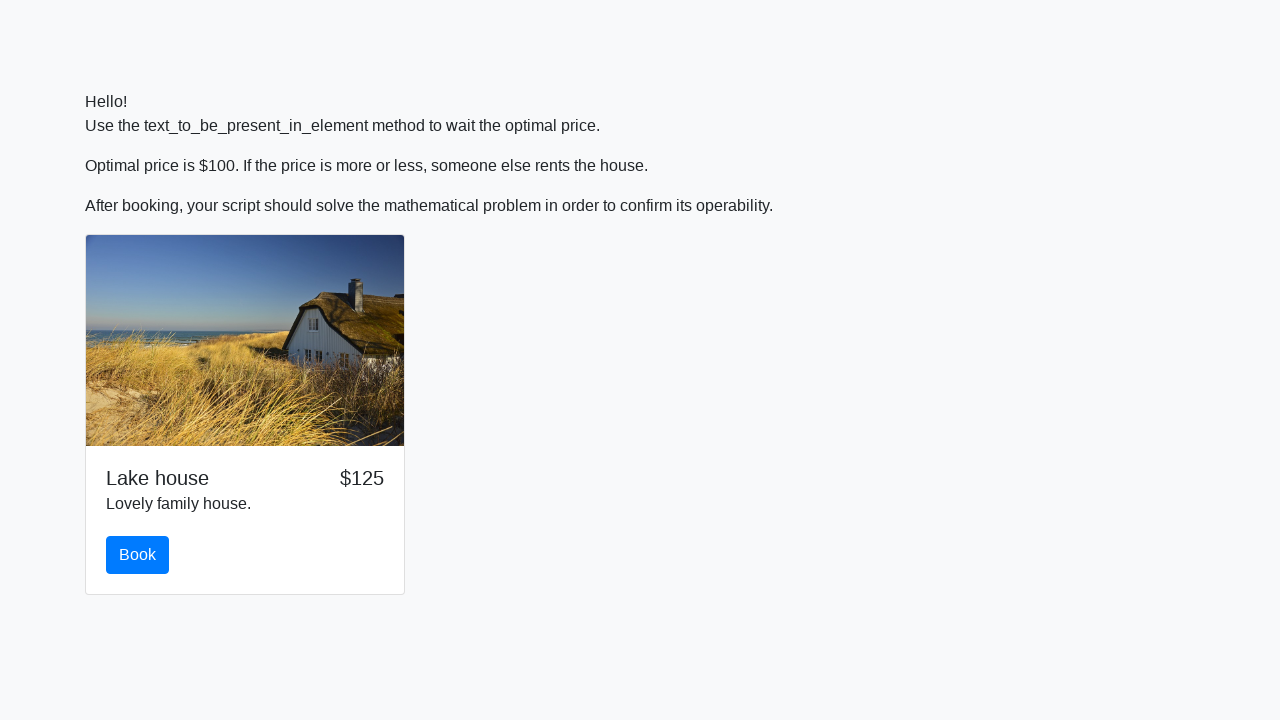

Waited for price to change to $100
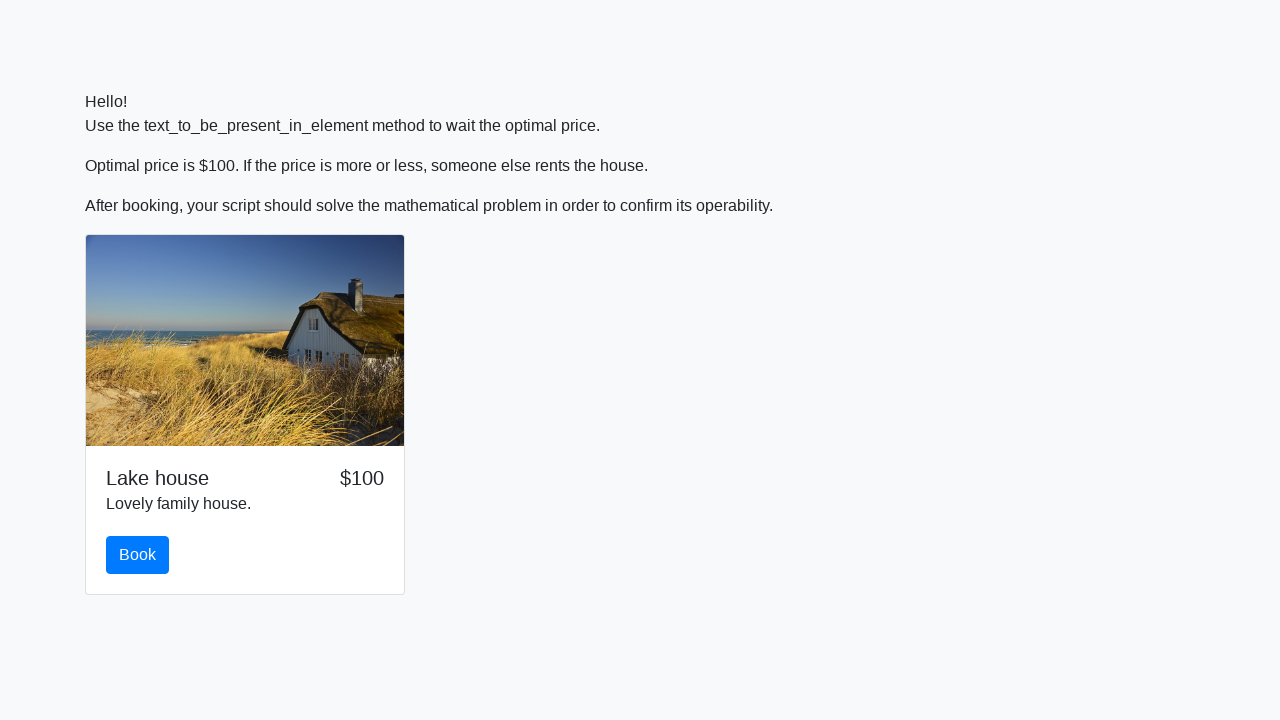

Clicked the button at (138, 555) on button.btn
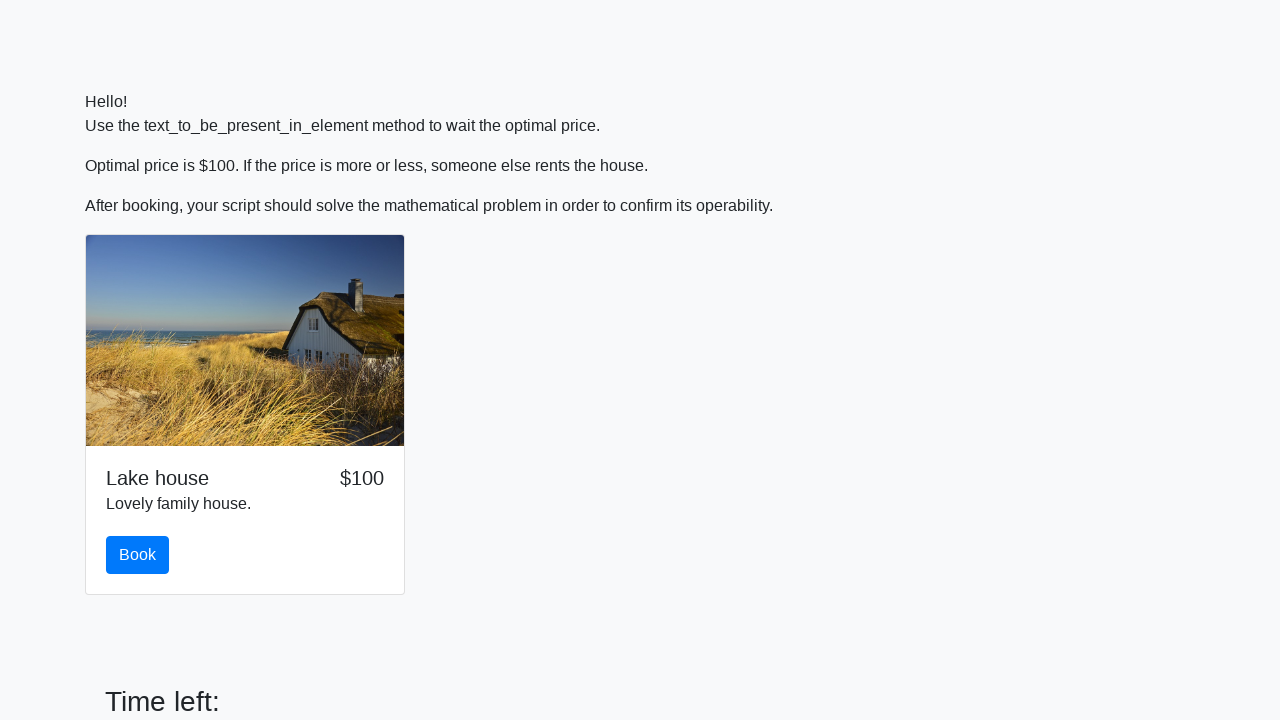

Retrieved input value from #input_value element
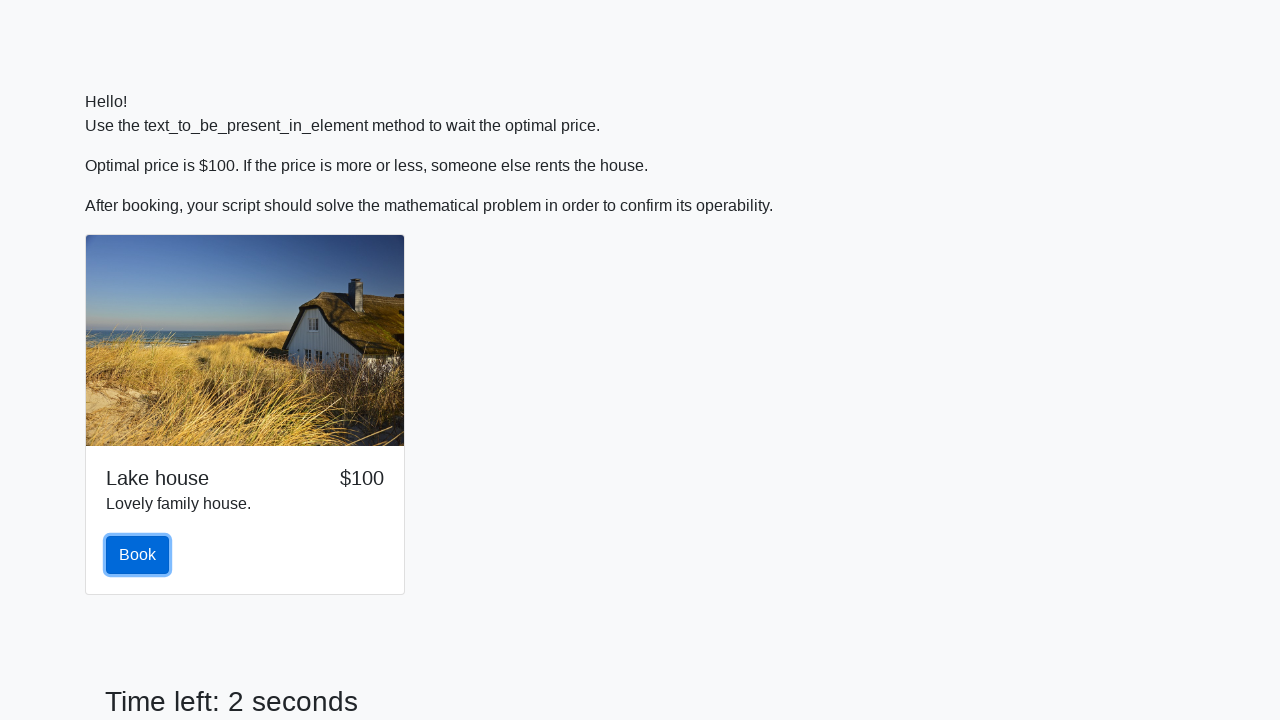

Calculated answer: 2.0442043574261093 based on x=673
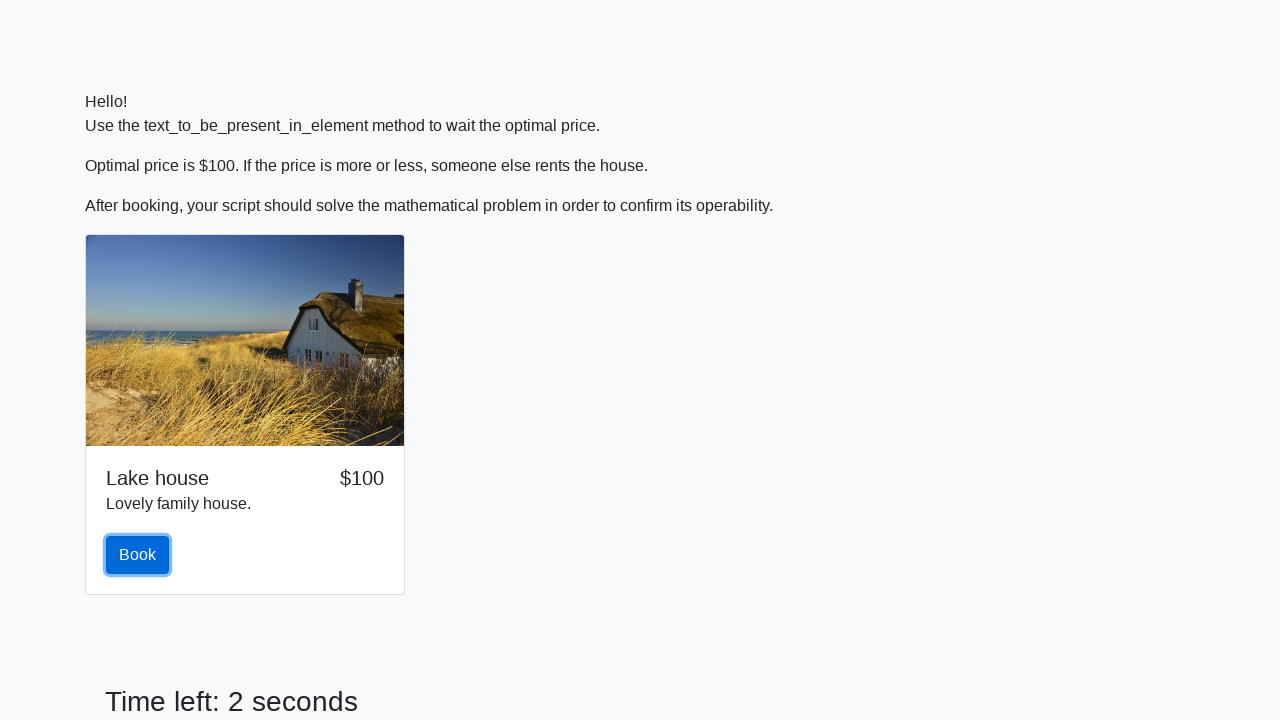

Filled answer field with calculated value: 2.0442043574261093 on #answer
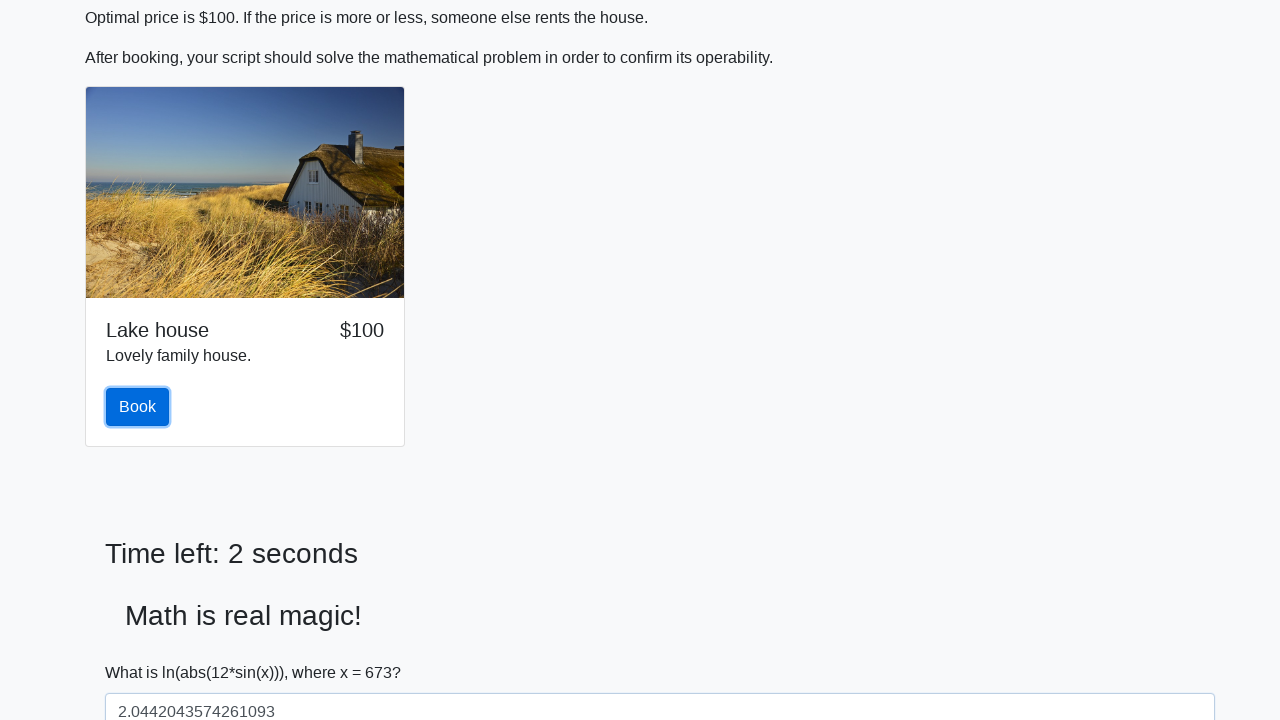

Clicked solve button to submit the answer at (143, 651) on #solve
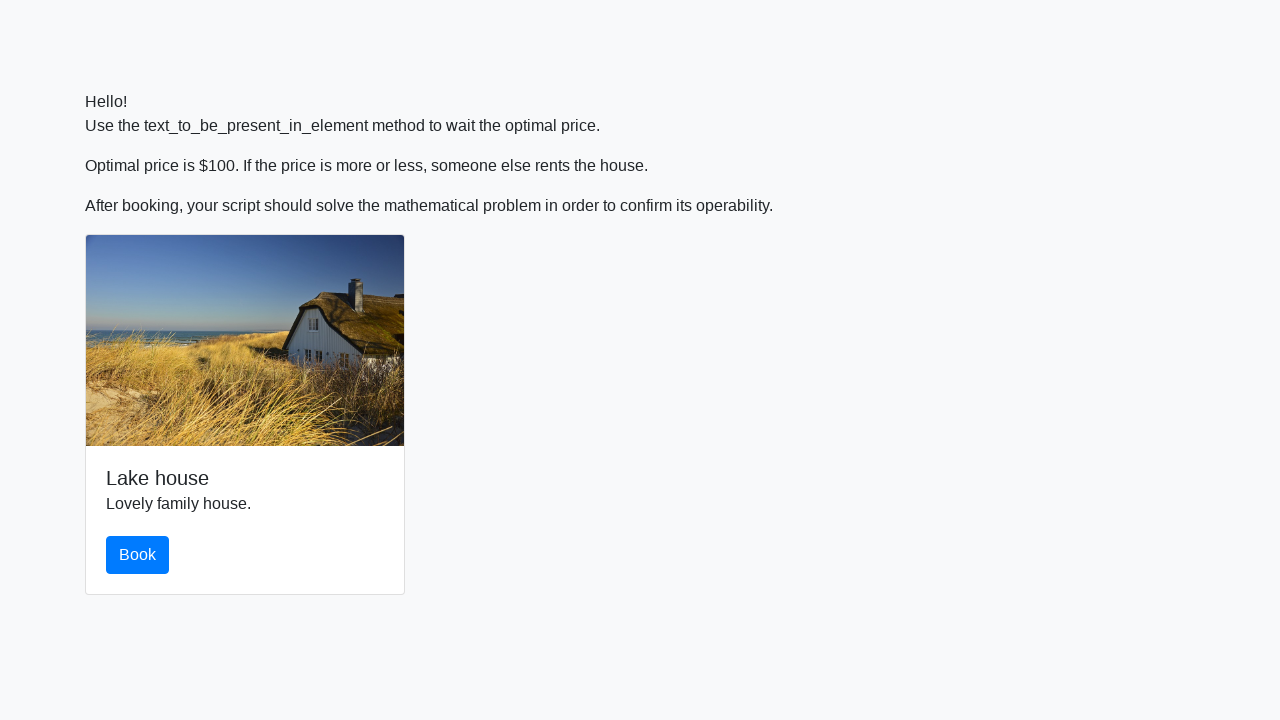

Alert dialog accepted
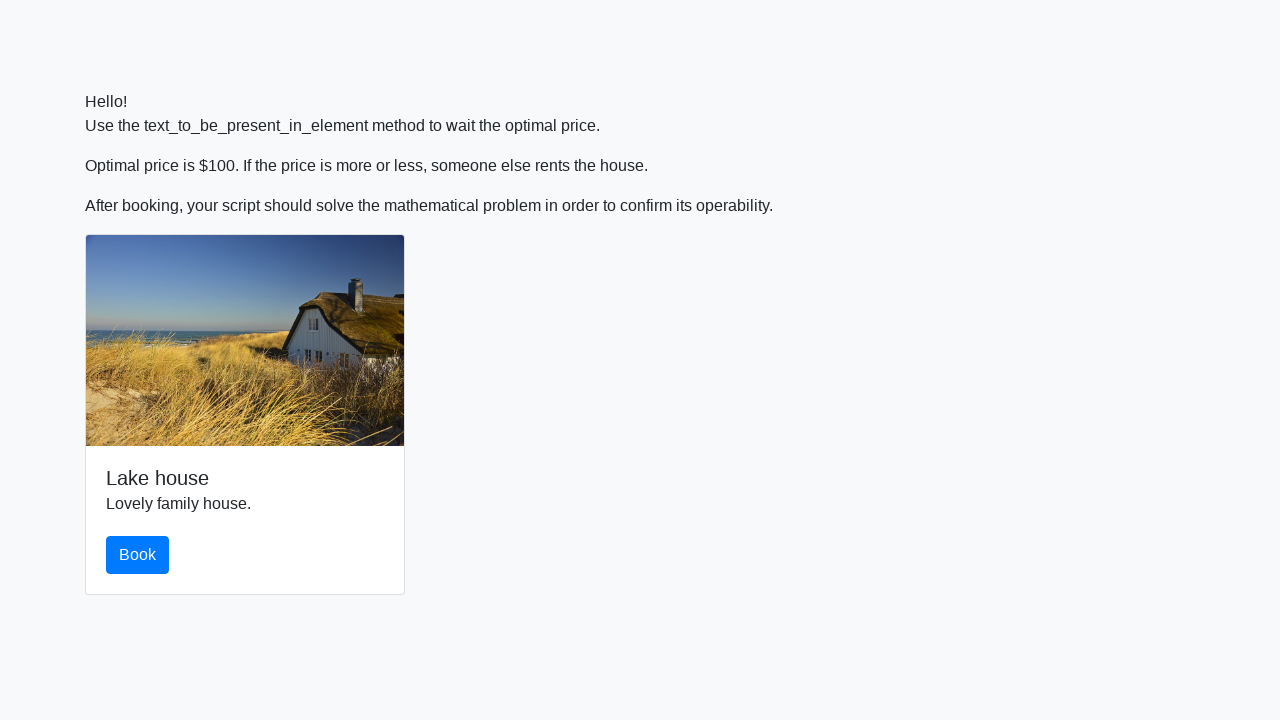

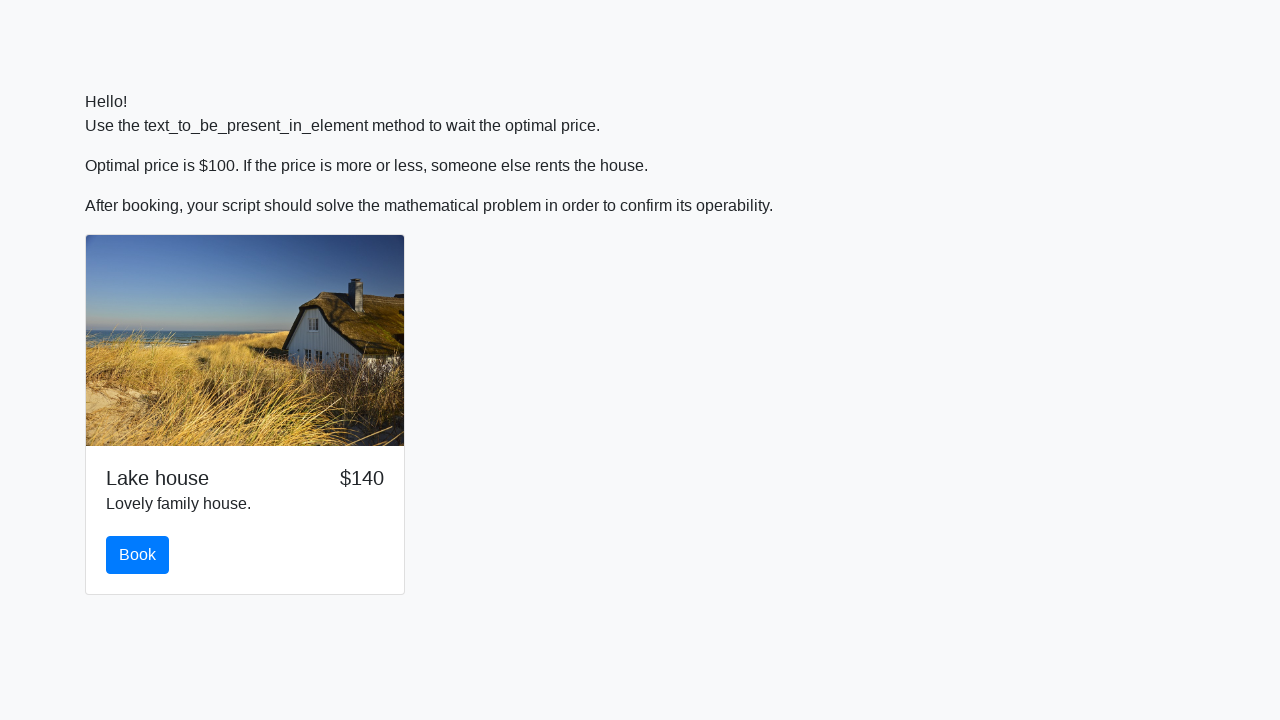